Navigates to Python.org, verifies the page title contains "Python", and clicks on a link in the "Dive into Python" section.

Starting URL: http://www.python.org

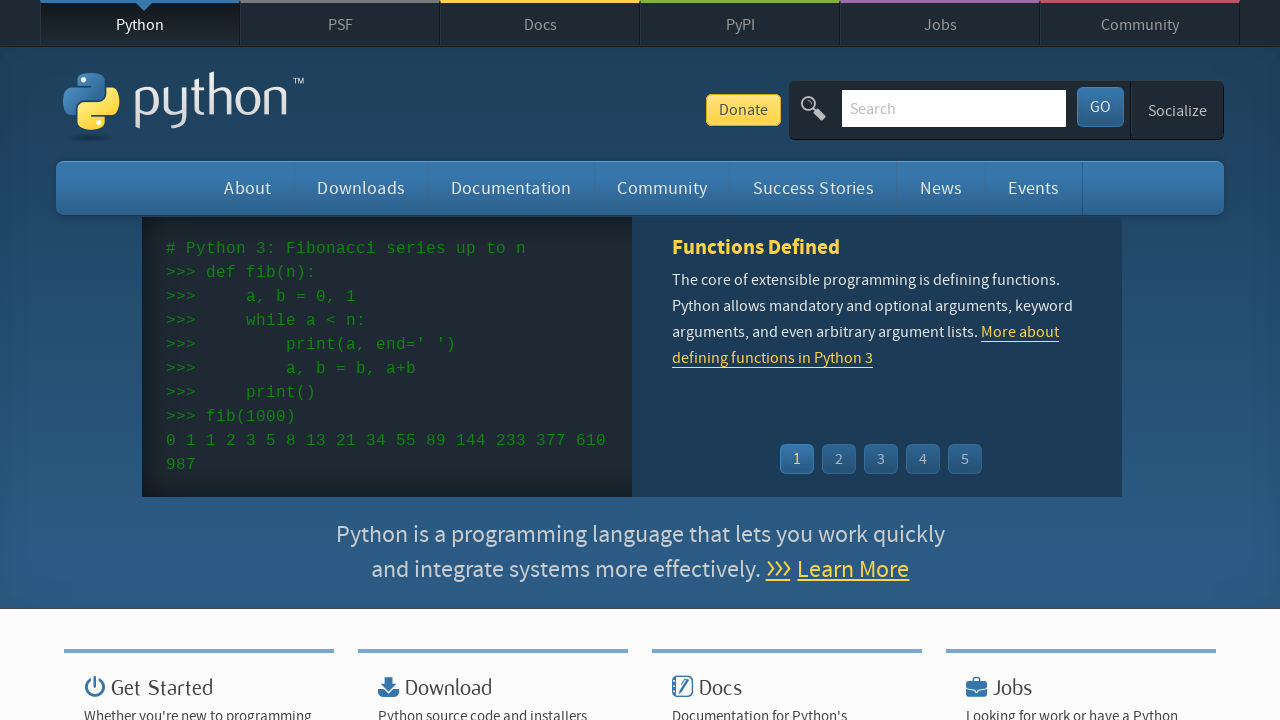

Navigated to http://www.python.org
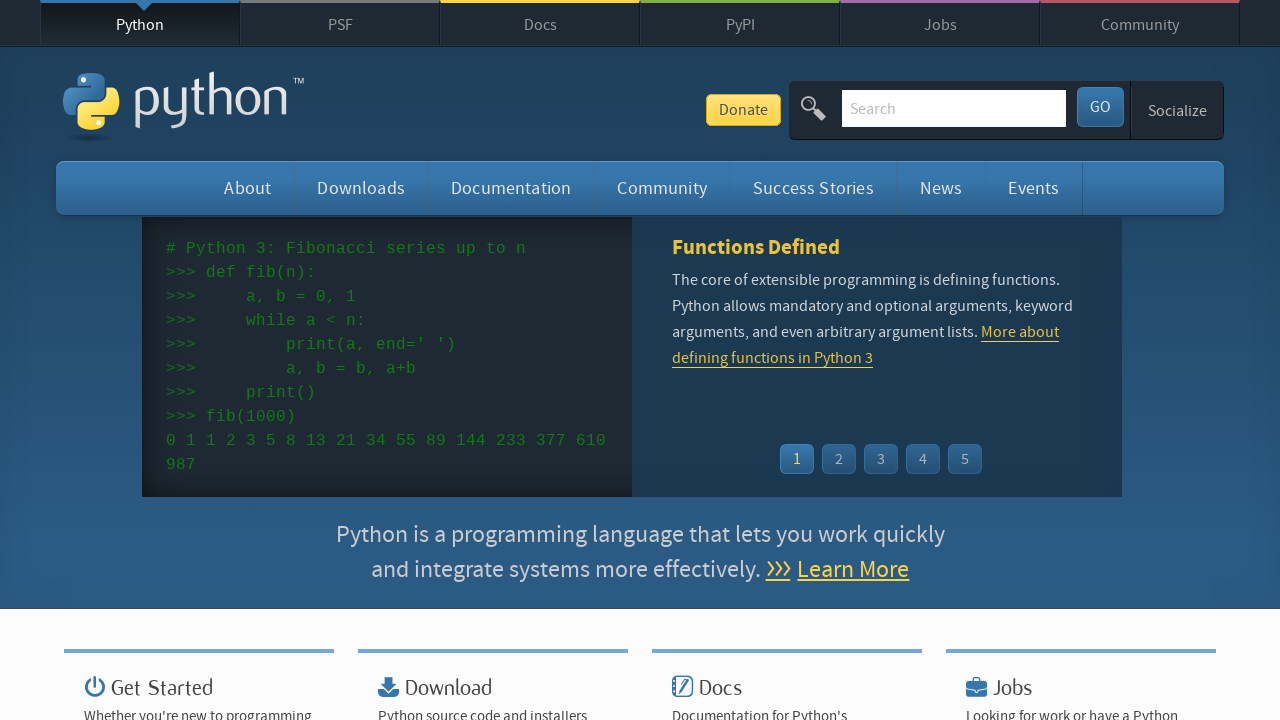

Verified page title contains 'Python'
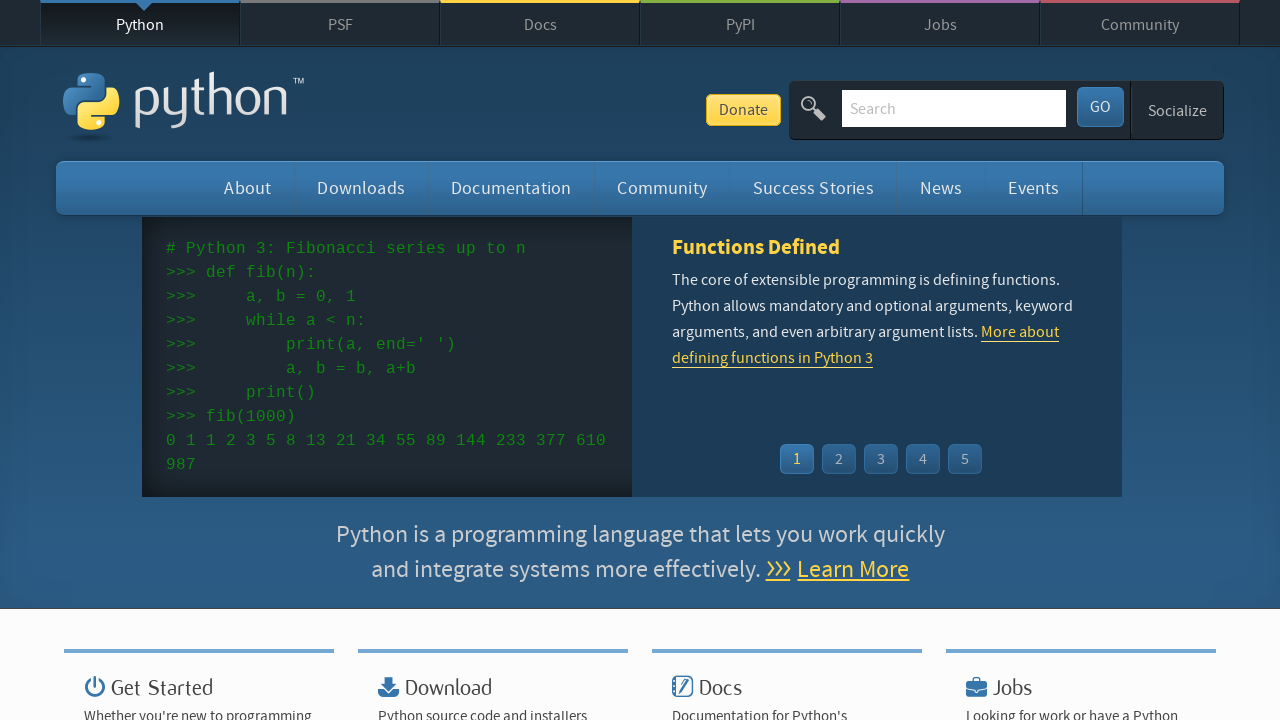

Clicked on the second link in the 'Dive into Python' section at (839, 459) on xpath=//*[@id='dive-into-python']/ol/li[2]/a
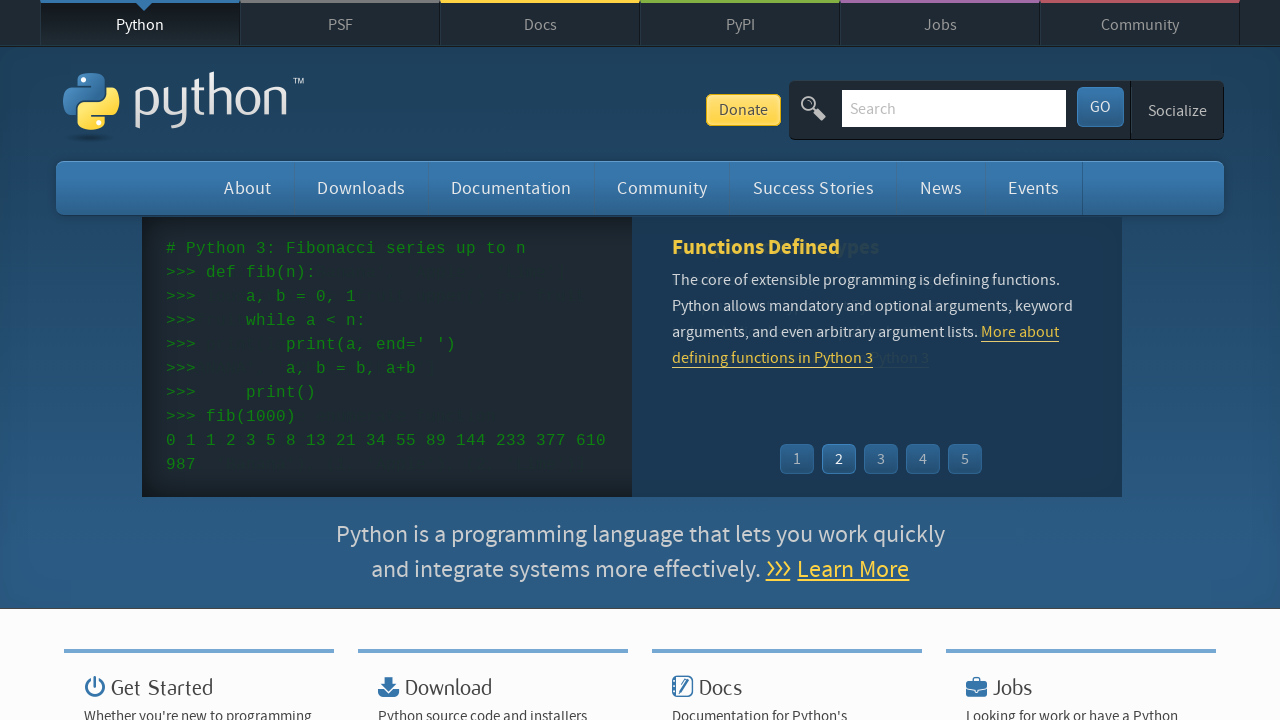

Waited for page to reach networkidle state
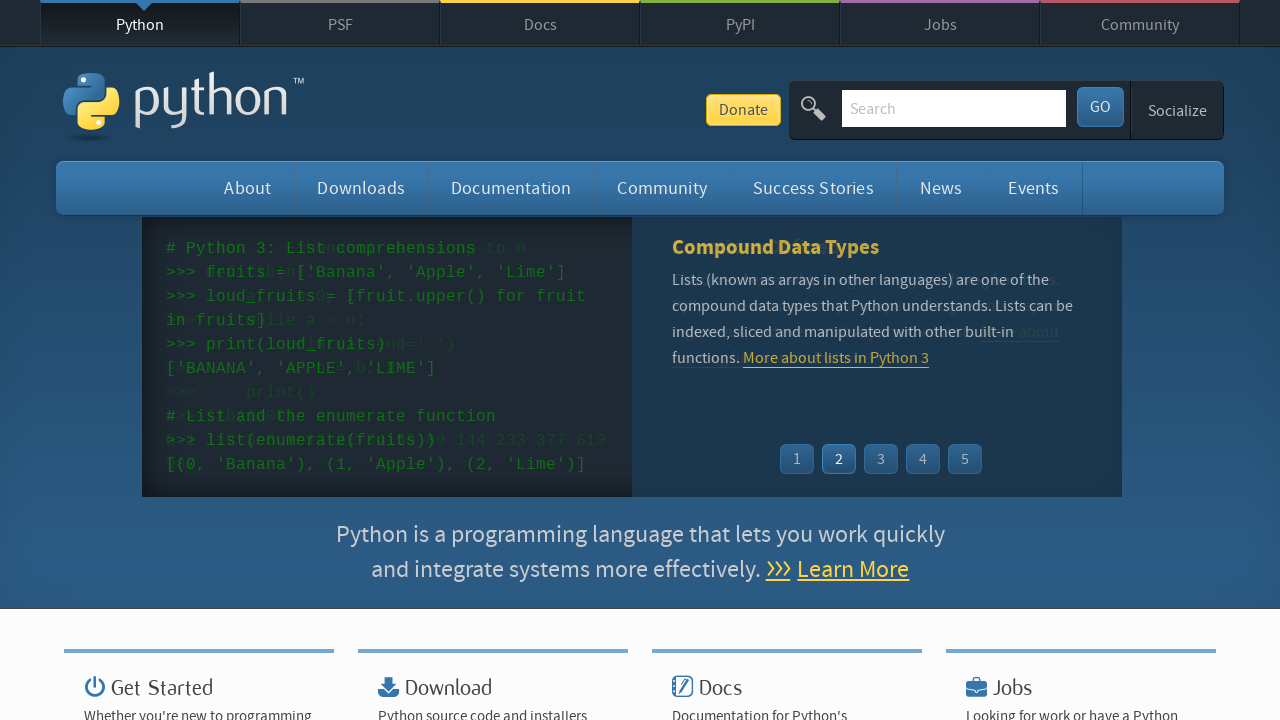

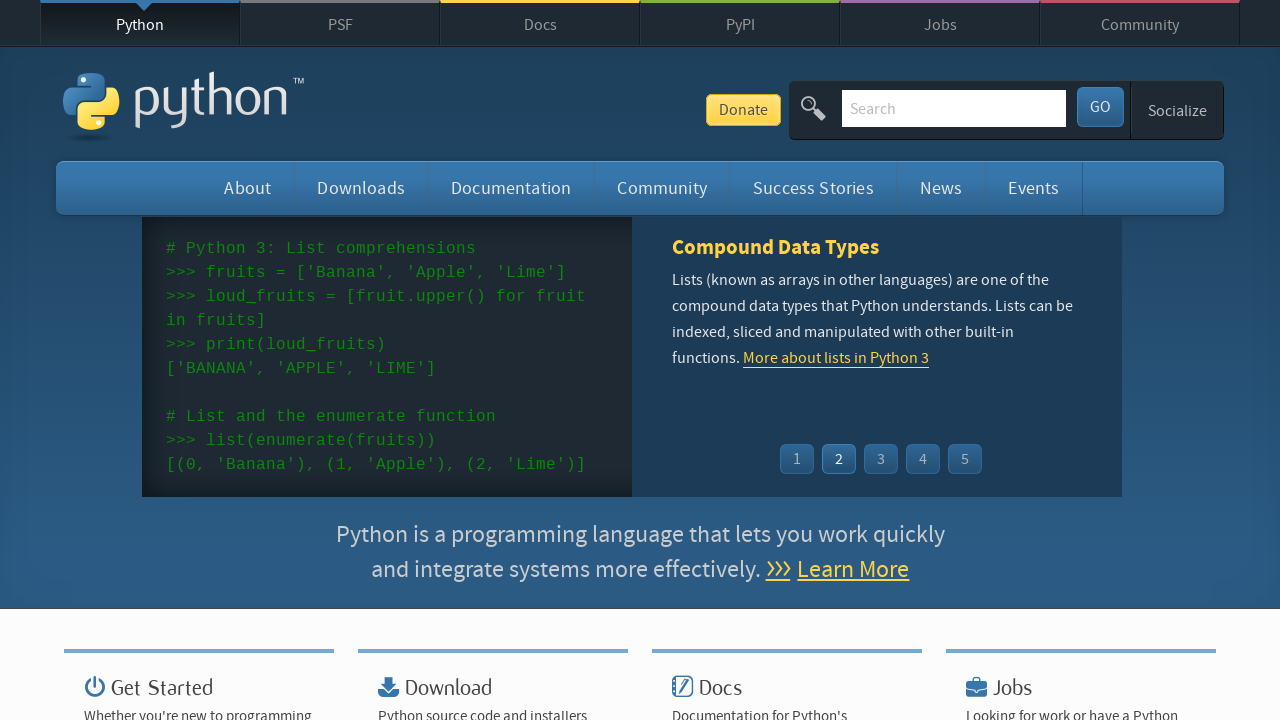